Tests that entering an empty string removes the todo item

Starting URL: https://demo.playwright.dev/todomvc

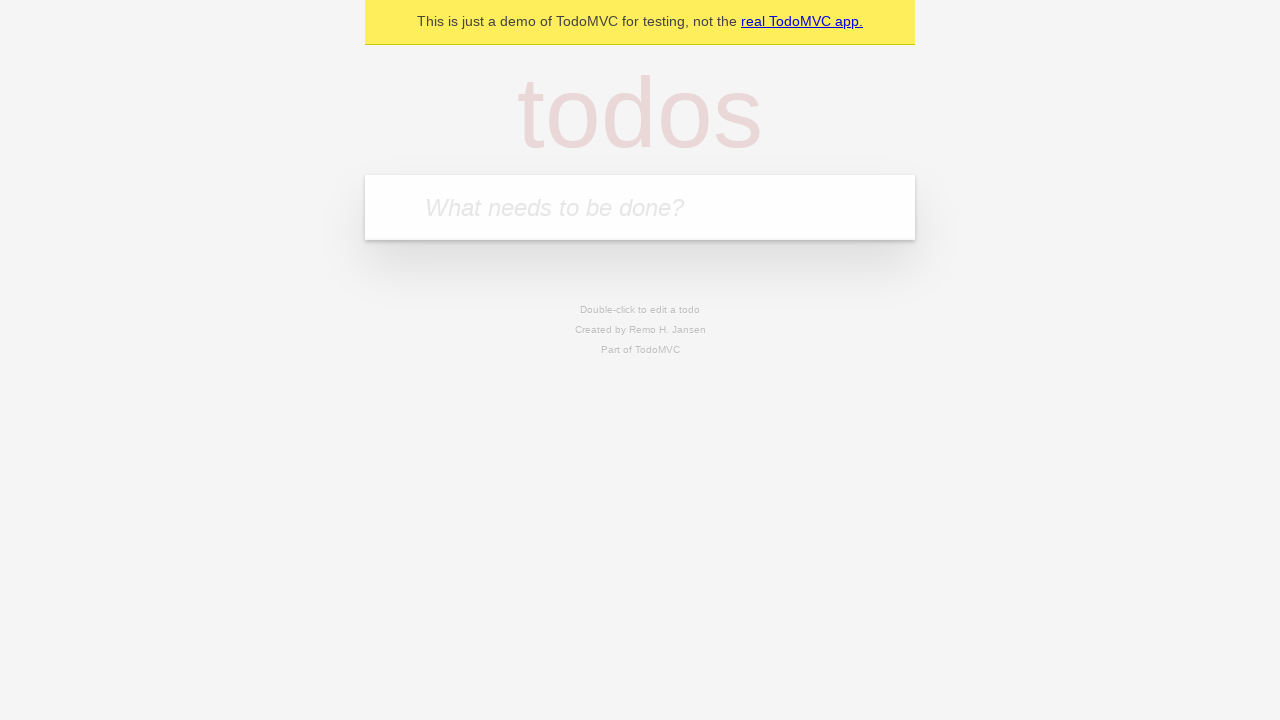

Filled first todo field with 'buy some cheese' on internal:attr=[placeholder="What needs to be done?"i]
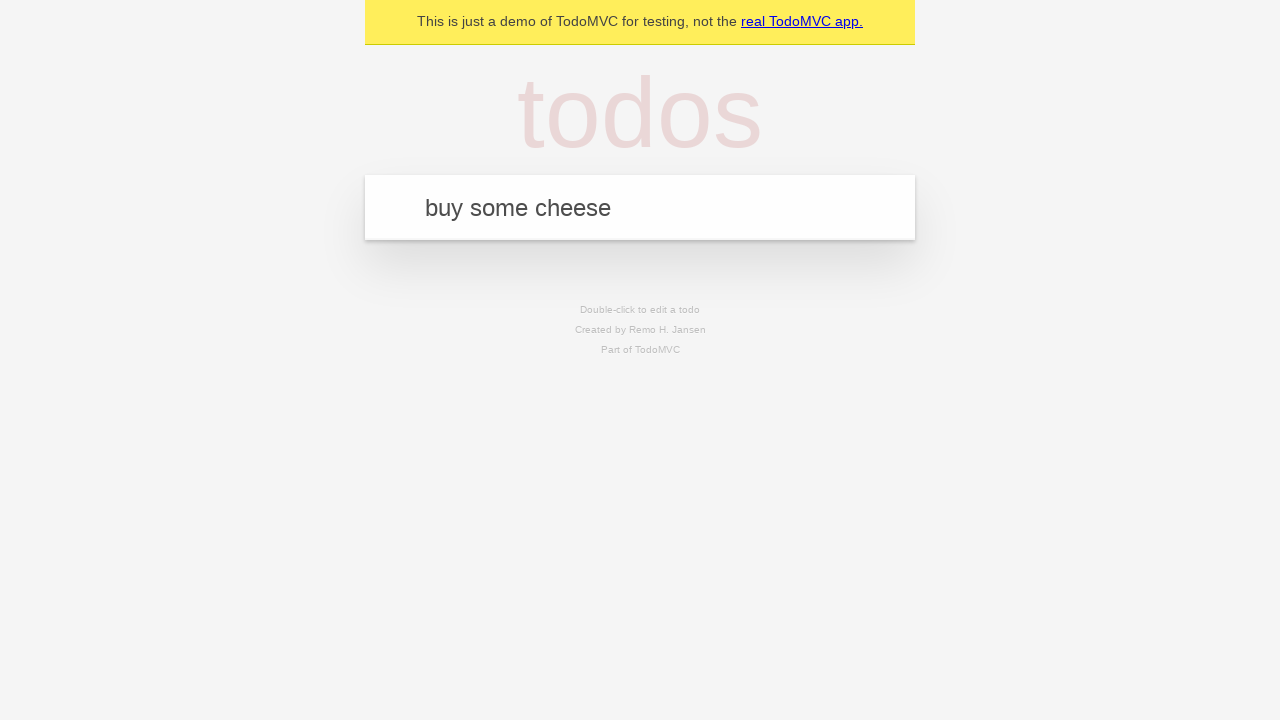

Pressed Enter to add first todo item on internal:attr=[placeholder="What needs to be done?"i]
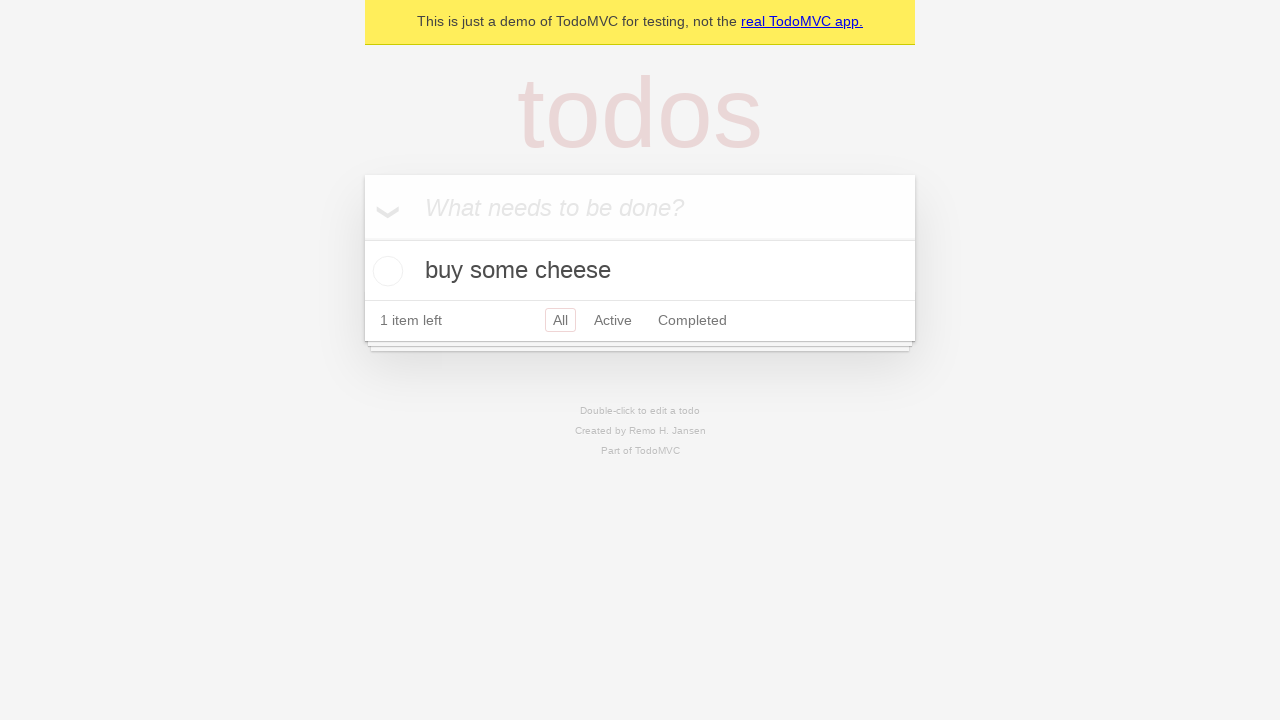

Filled todo field with 'feed the cat' on internal:attr=[placeholder="What needs to be done?"i]
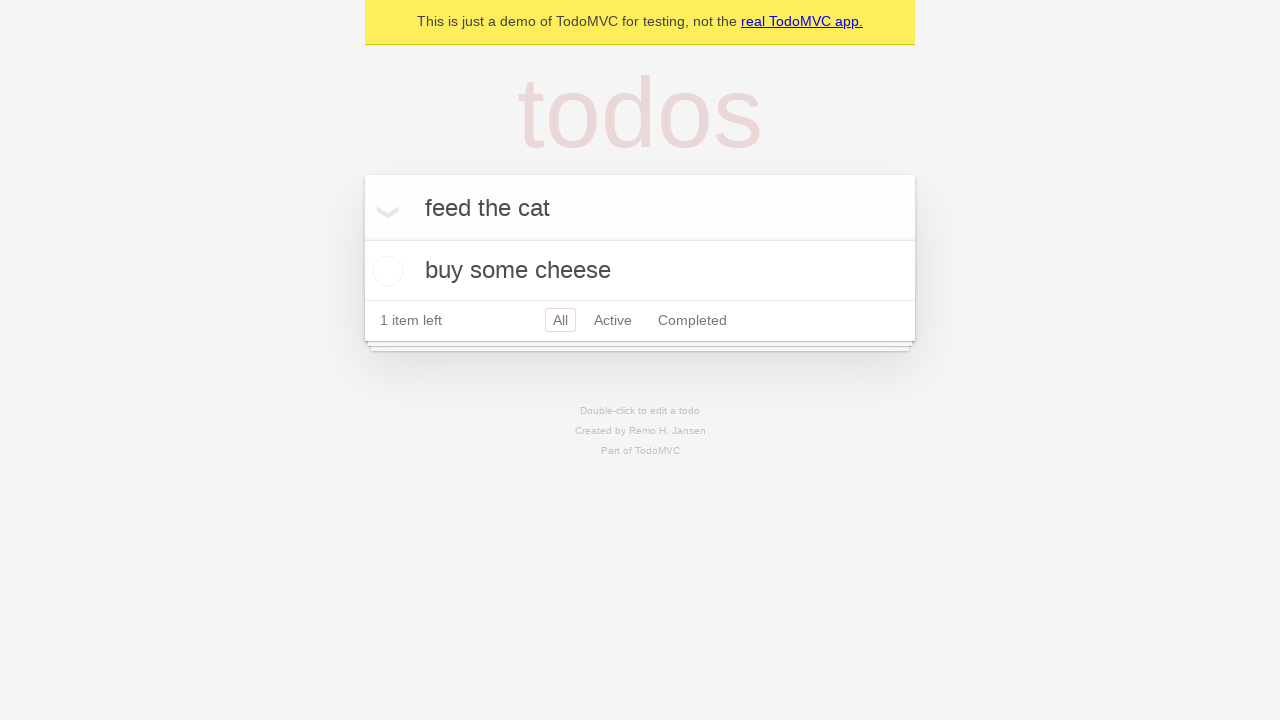

Pressed Enter to add second todo item on internal:attr=[placeholder="What needs to be done?"i]
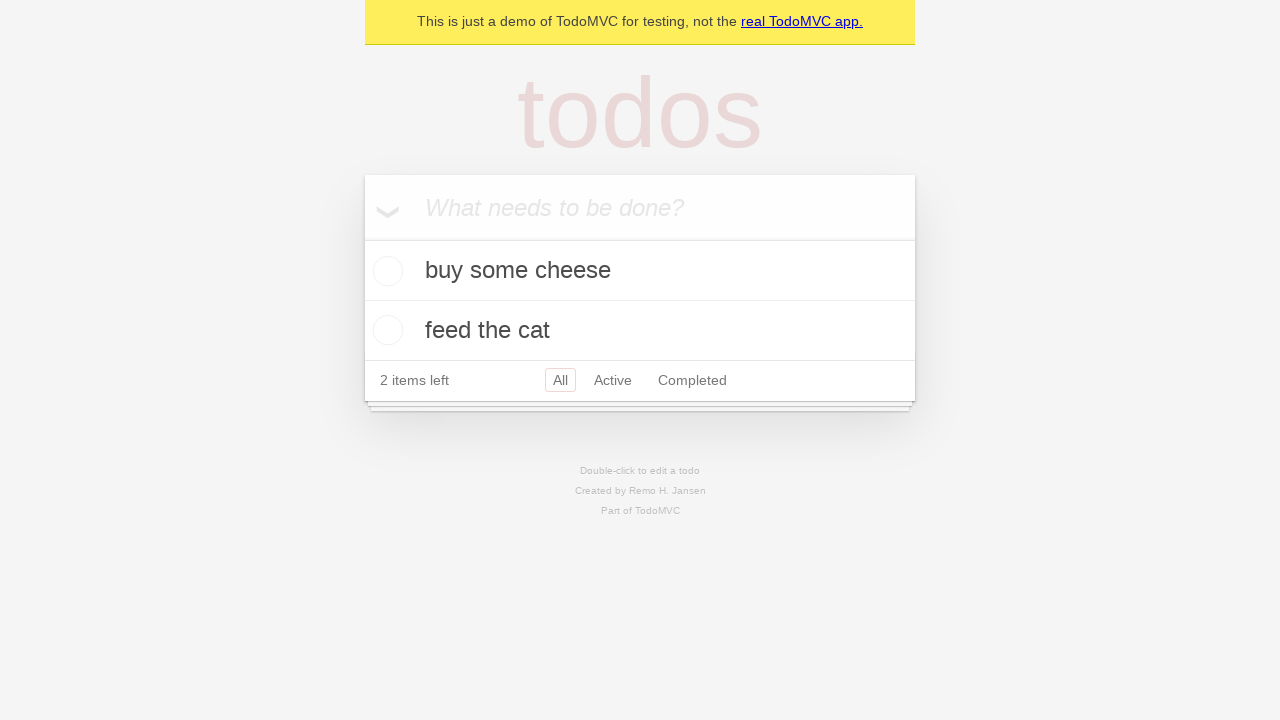

Filled todo field with 'book a doctors appointment' on internal:attr=[placeholder="What needs to be done?"i]
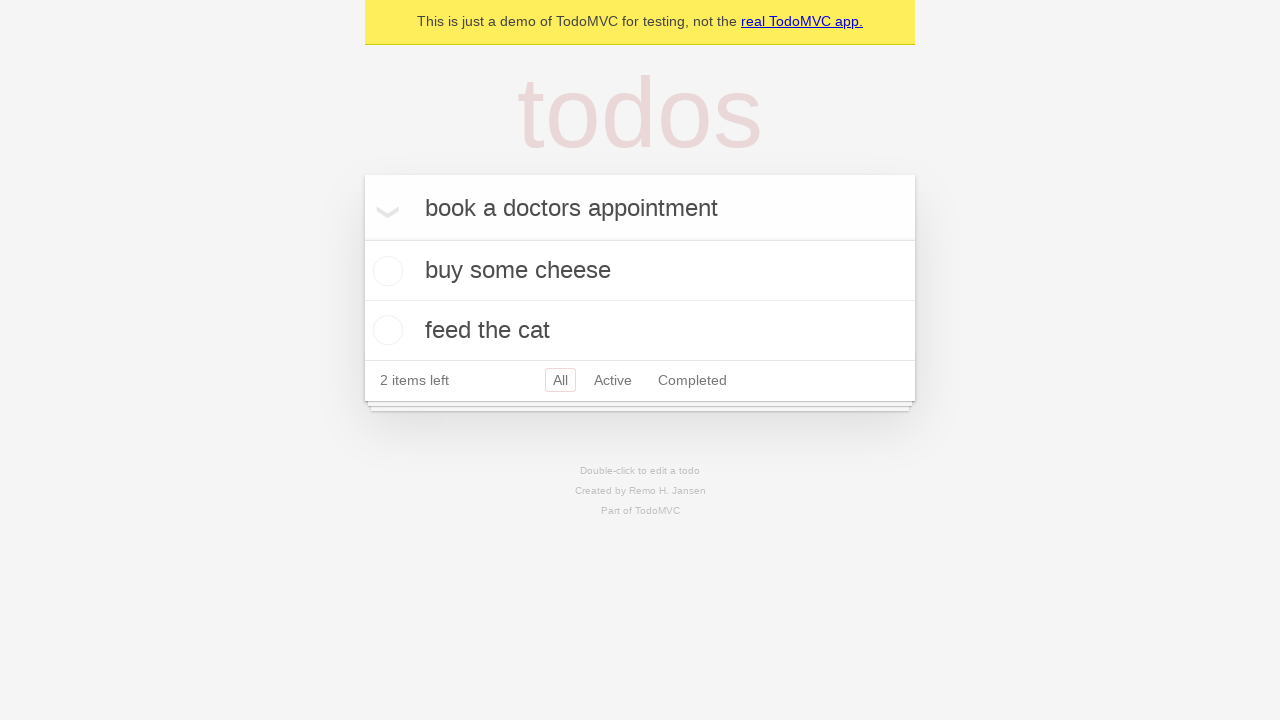

Pressed Enter to add third todo item on internal:attr=[placeholder="What needs to be done?"i]
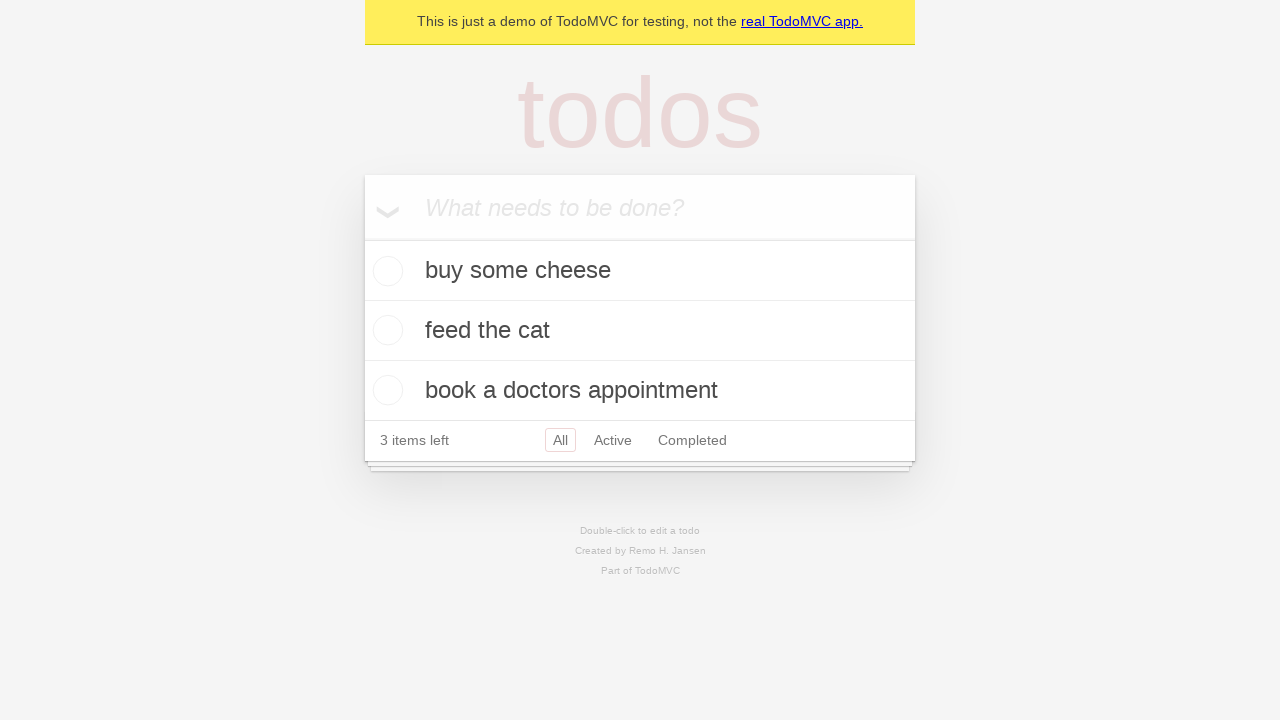

Double-clicked second todo item to enter edit mode at (640, 331) on internal:testid=[data-testid="todo-item"s] >> nth=1
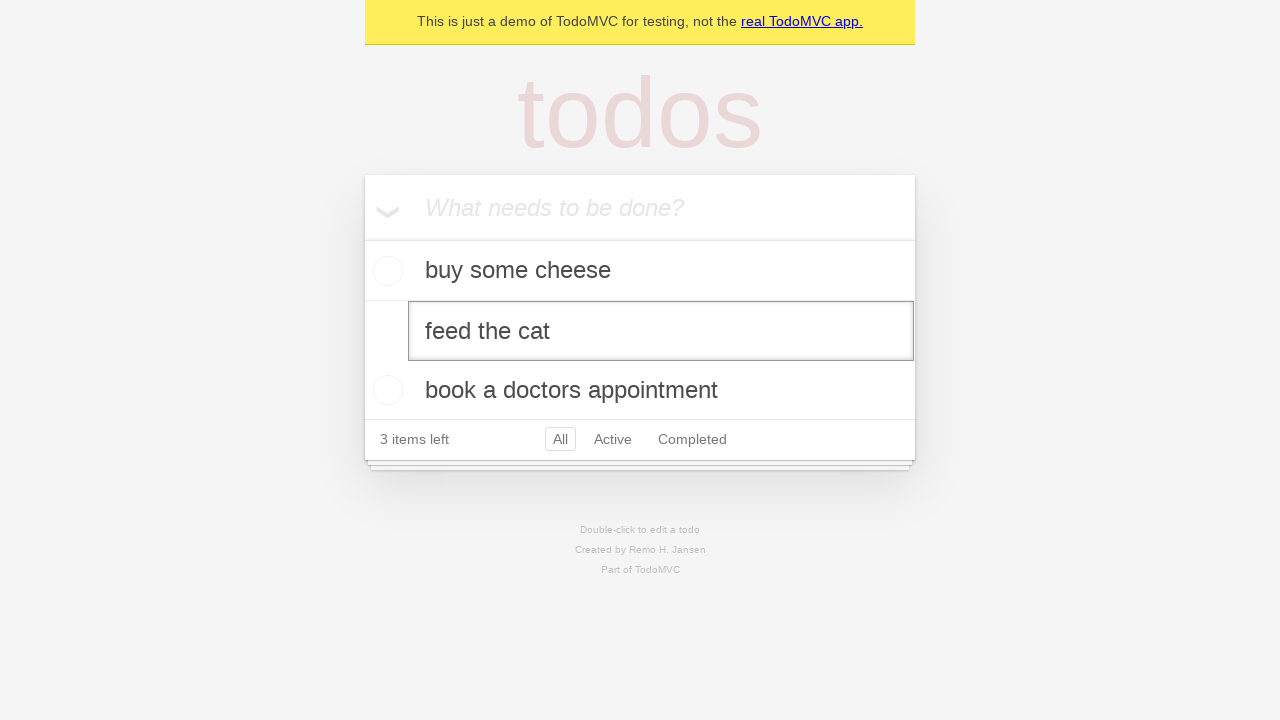

Cleared the text field by filling with empty string on internal:testid=[data-testid="todo-item"s] >> nth=1 >> internal:role=textbox[nam
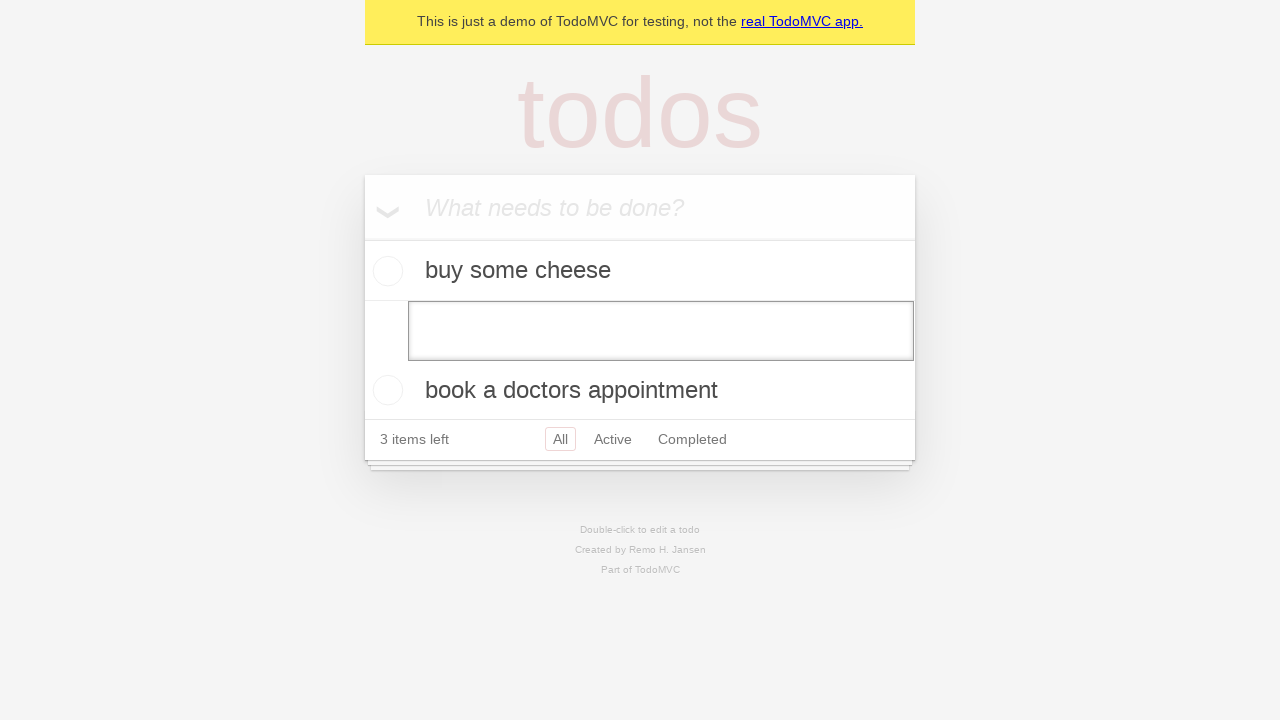

Pressed Enter to confirm removal of todo item with empty text on internal:testid=[data-testid="todo-item"s] >> nth=1 >> internal:role=textbox[nam
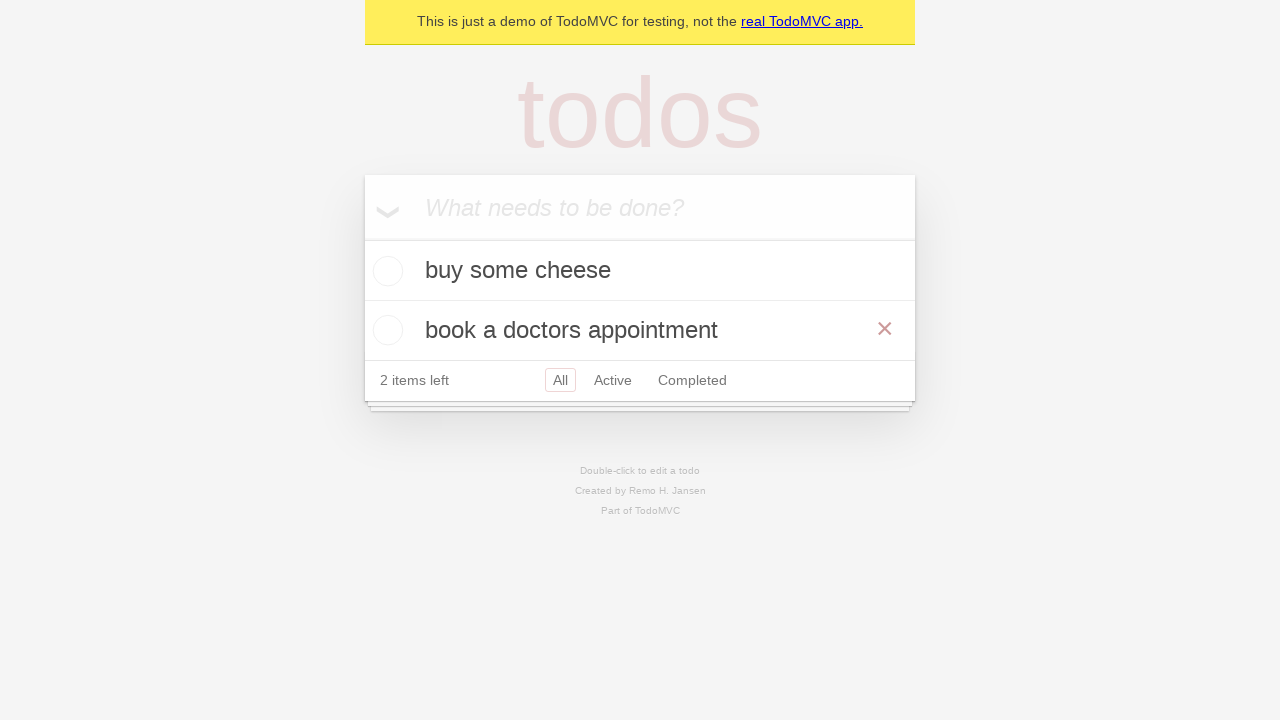

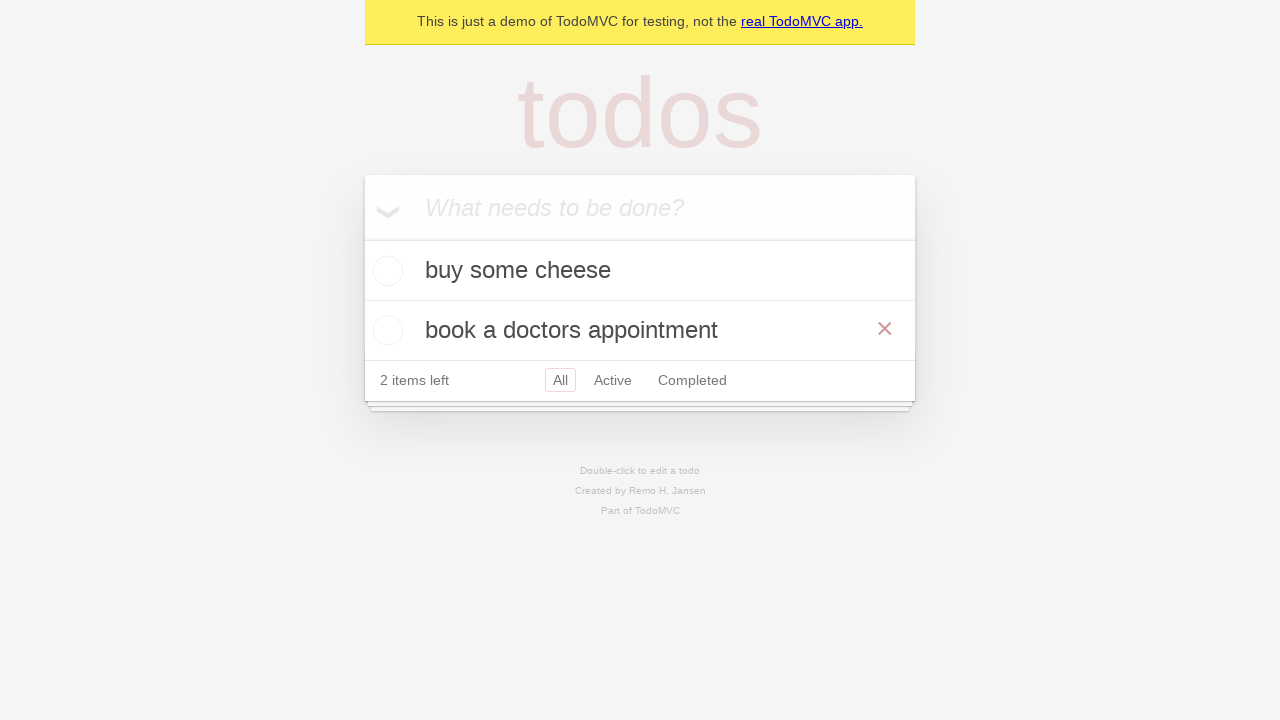